Navigates to RTHK news page and clicks the play button to start playing the hourly news bulletin

Starting URL: https://news.rthk.hk/rthk/ch/news-bulletins.htm

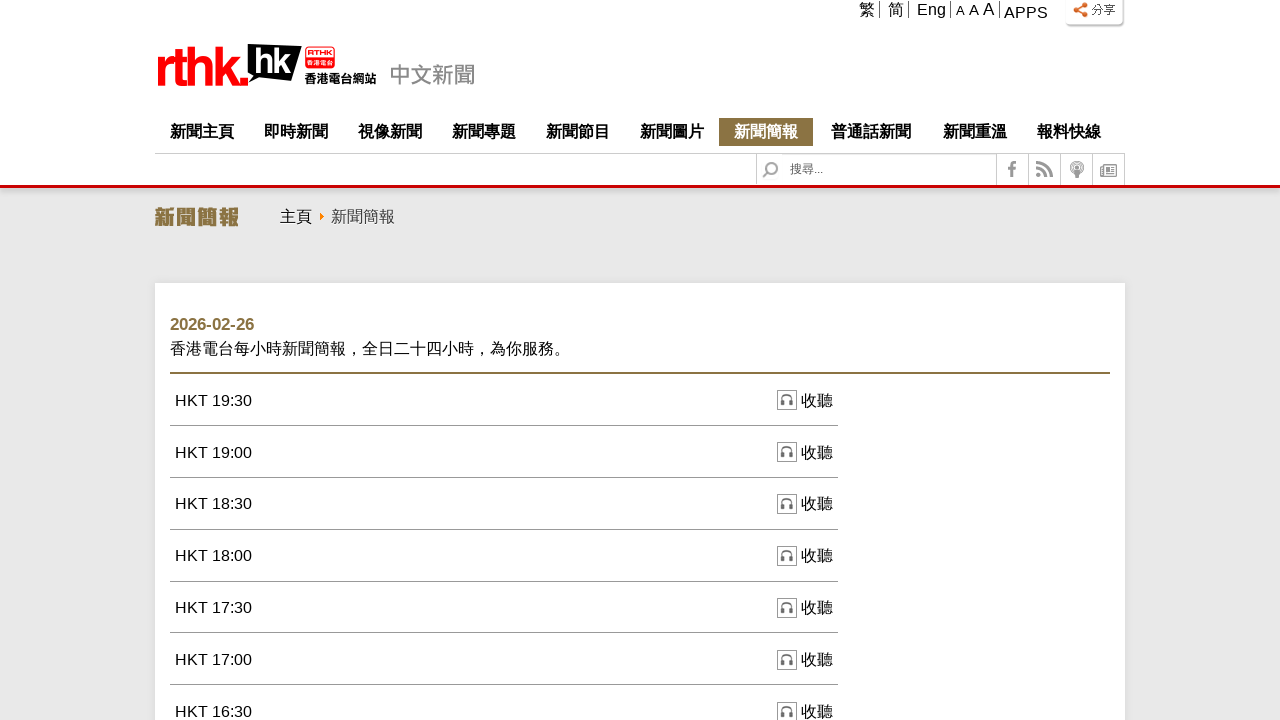

Navigated to RTHK news bulletins page
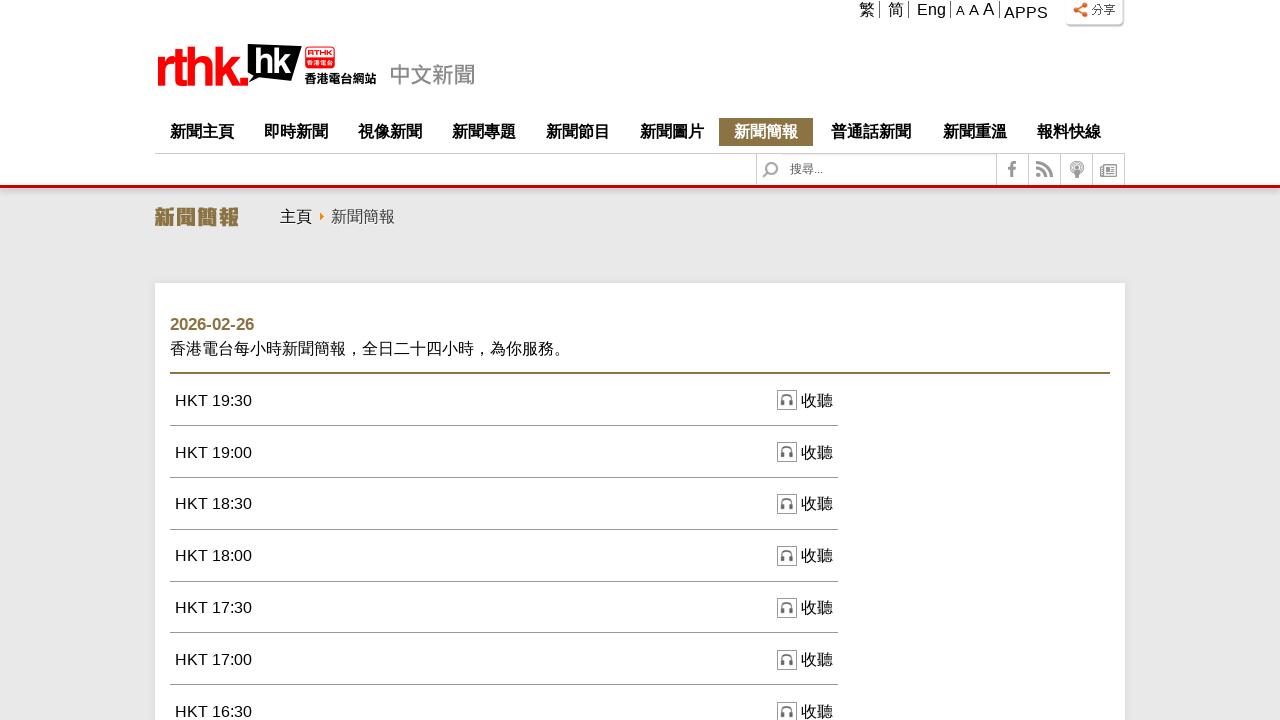

Play button became visible
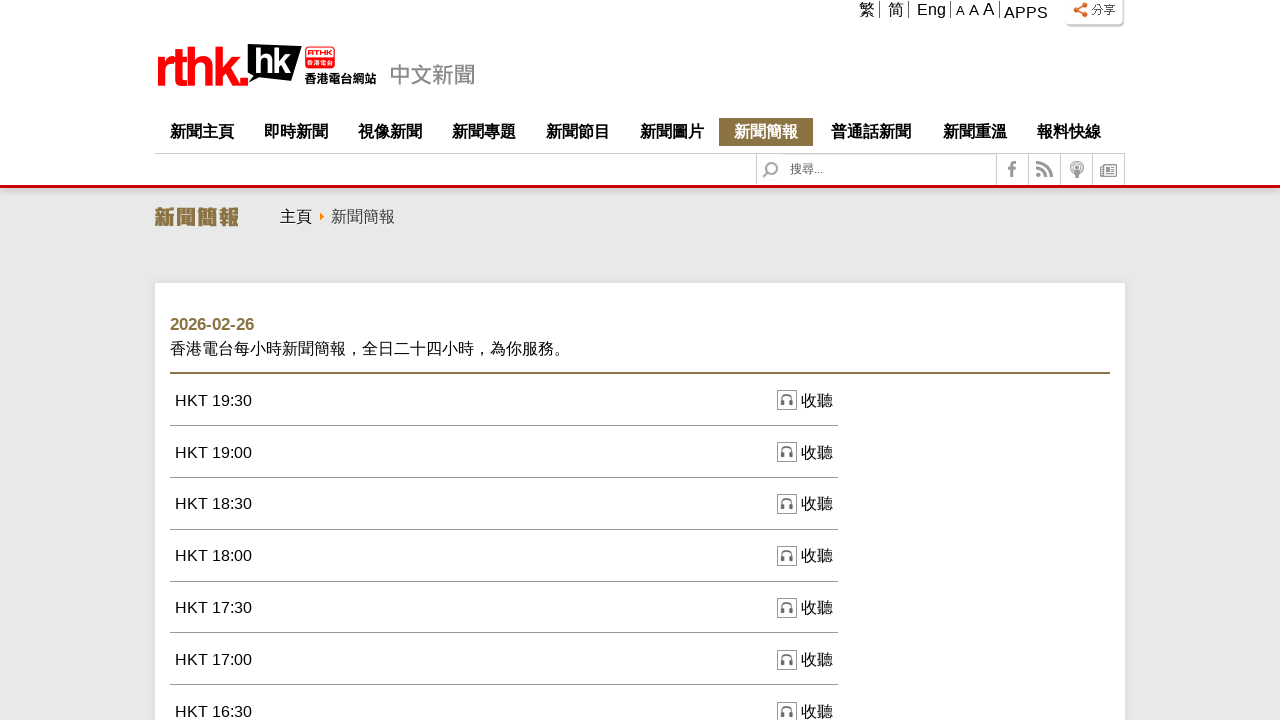

Clicked the play button to start hourly news bulletin at (787, 400) on div.listenbuttondiv a.listenbutton
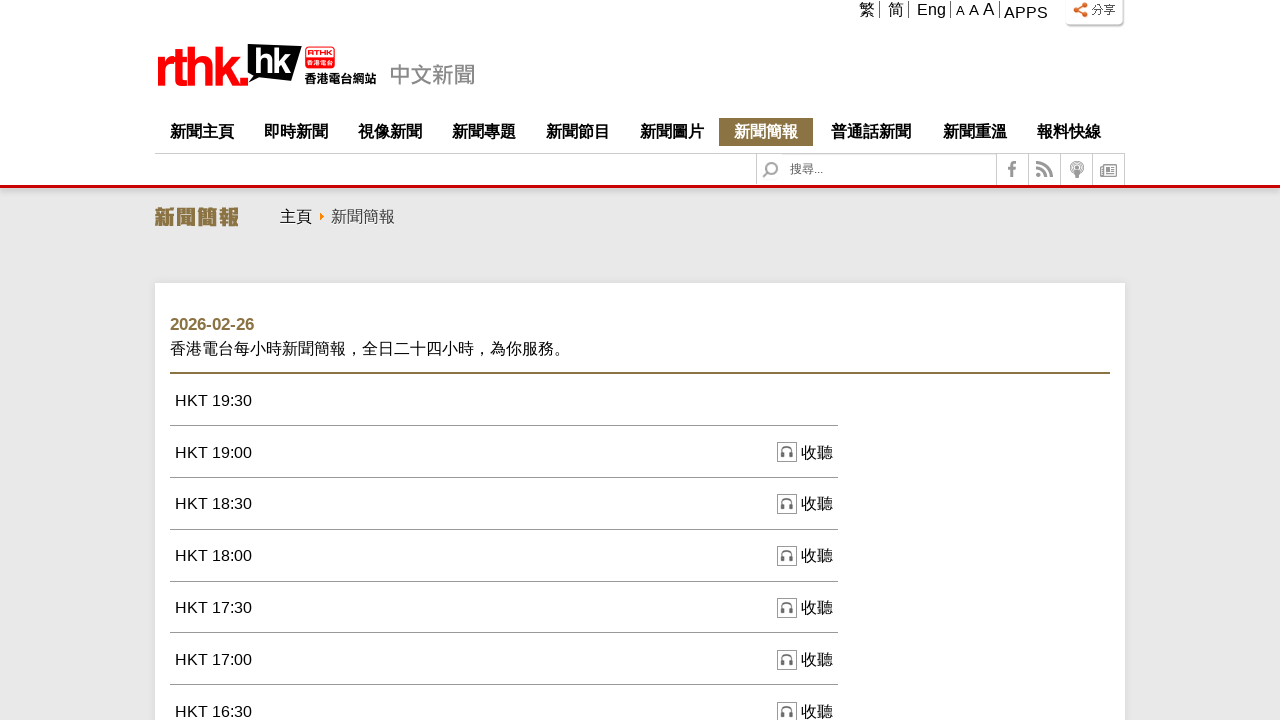

Waited 30 seconds for news bulletin to play
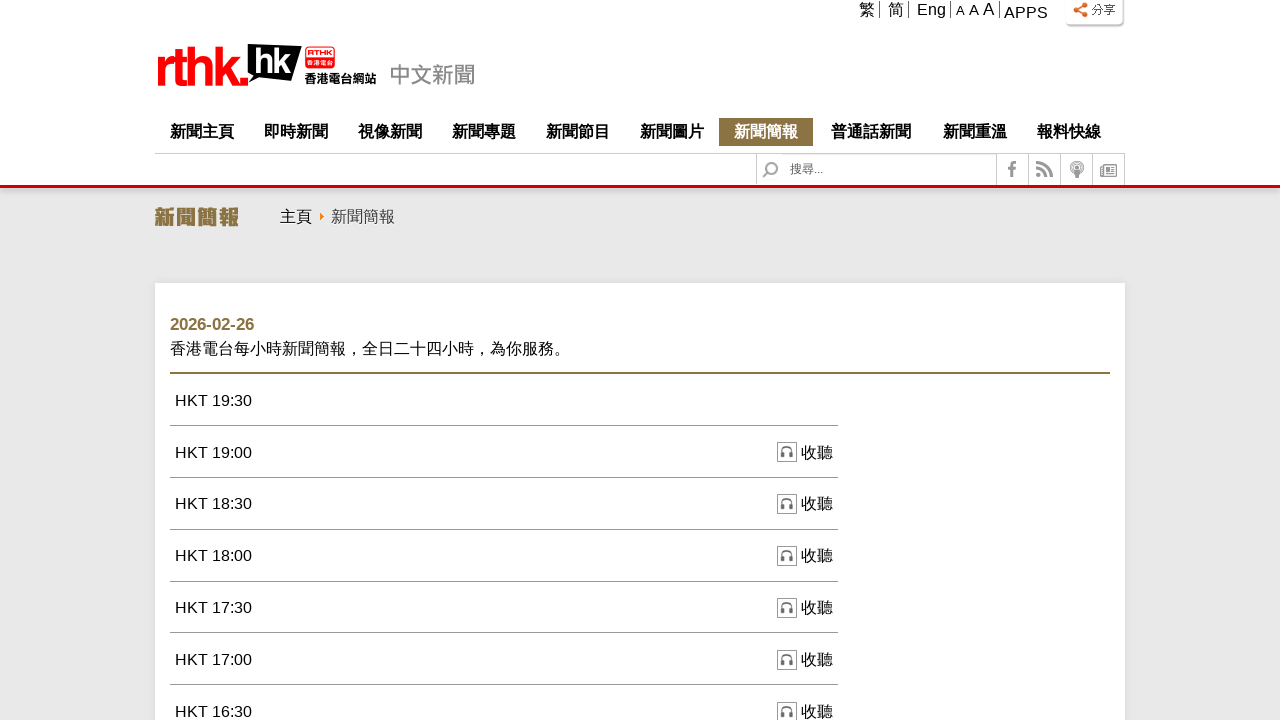

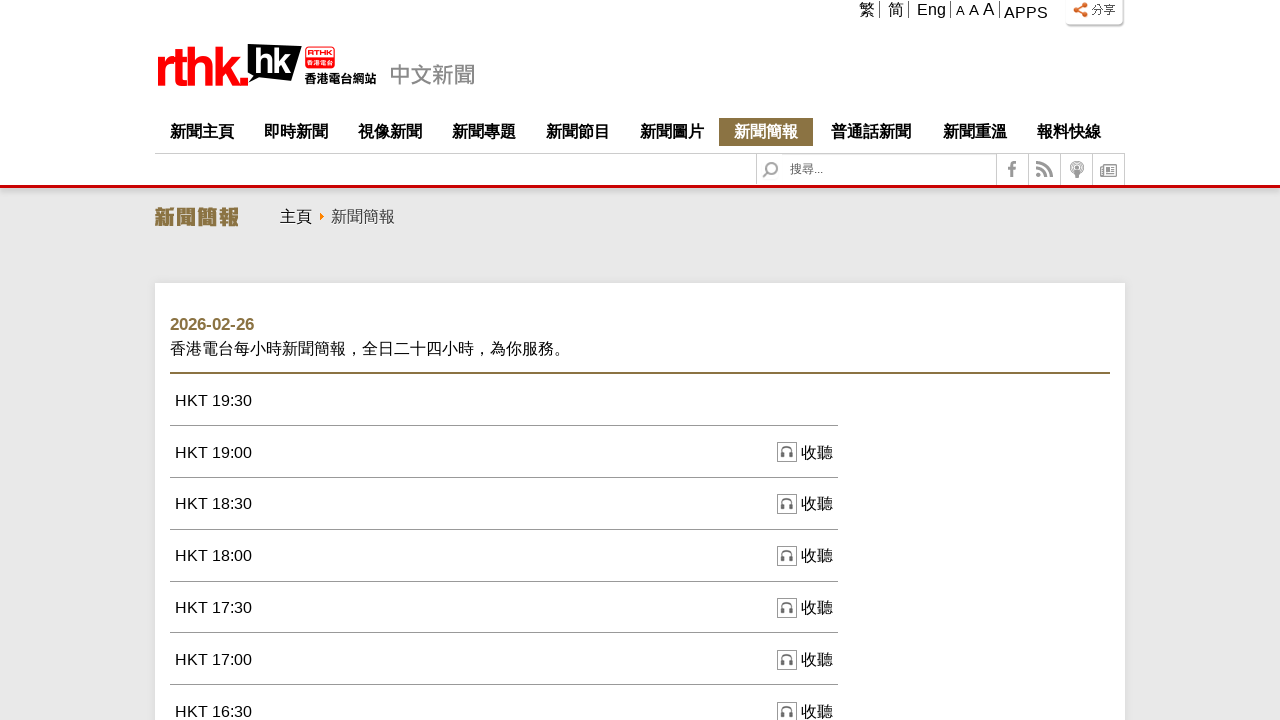